Tests drag and drop by moving source element to specific coordinates using offset values

Starting URL: https://jqueryui.com/droppable/

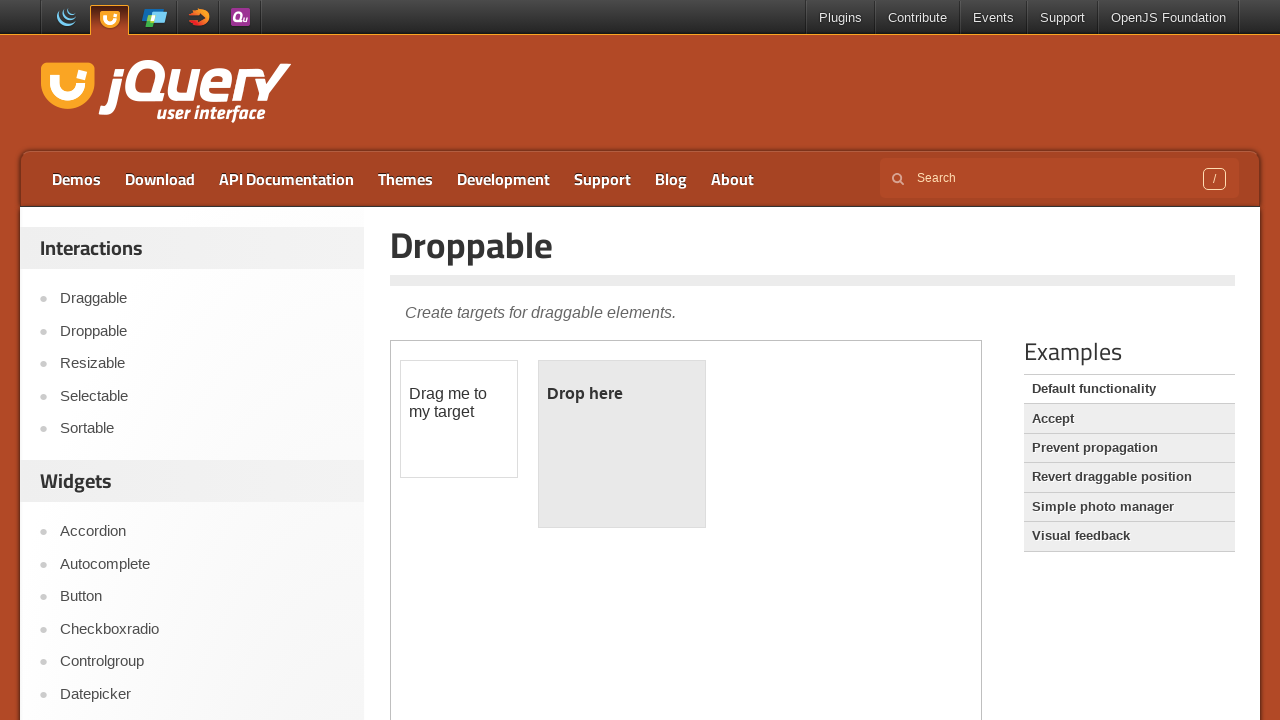

Located iframe containing drag-drop demo
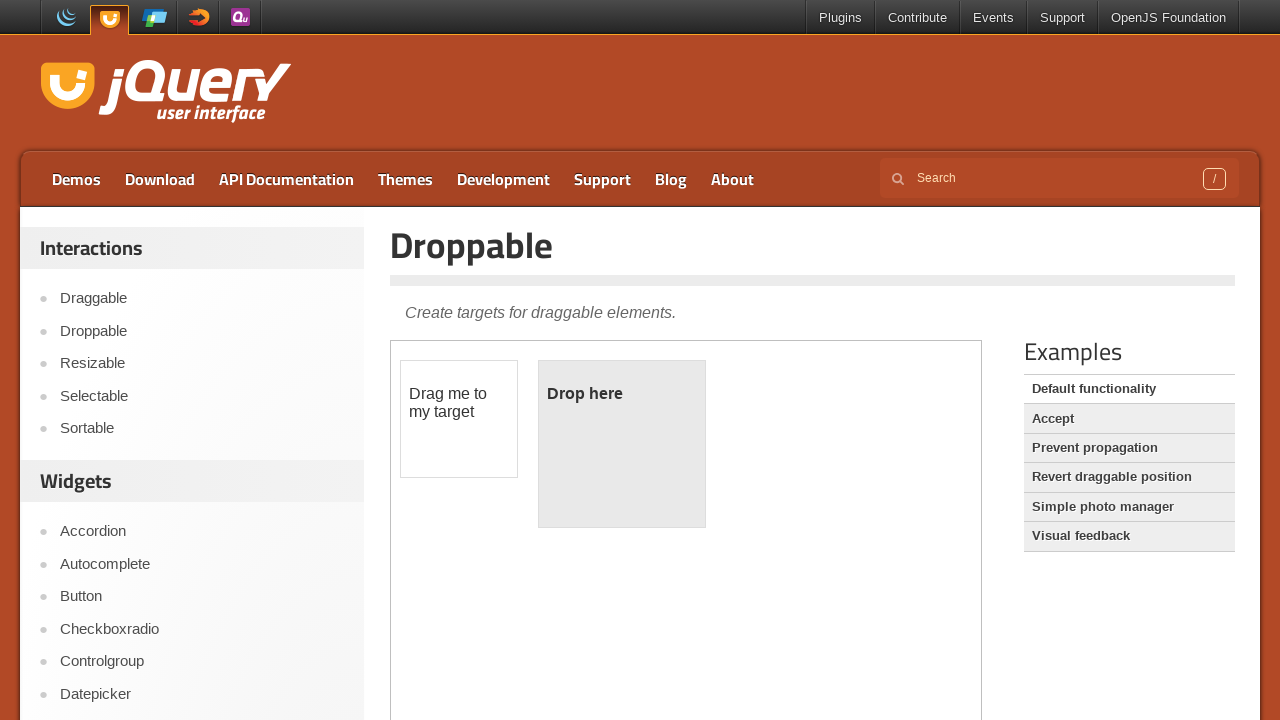

Located draggable source element
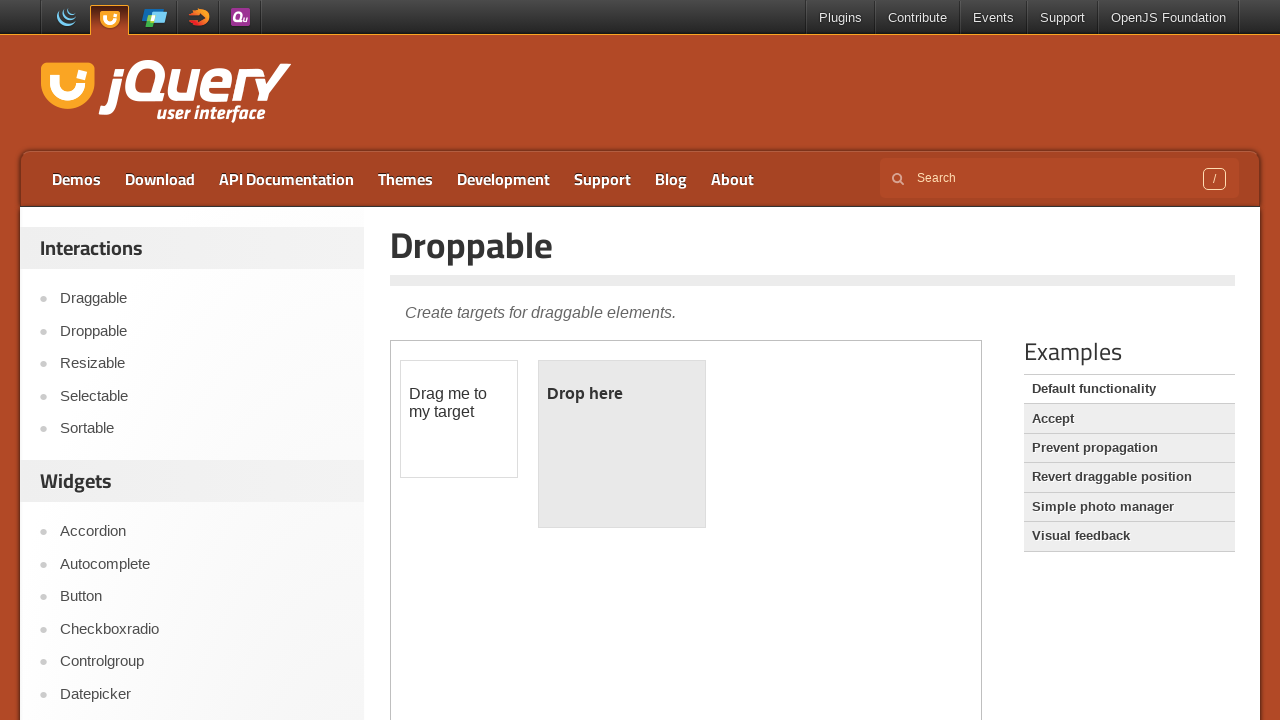

Retrieved bounding box of source element
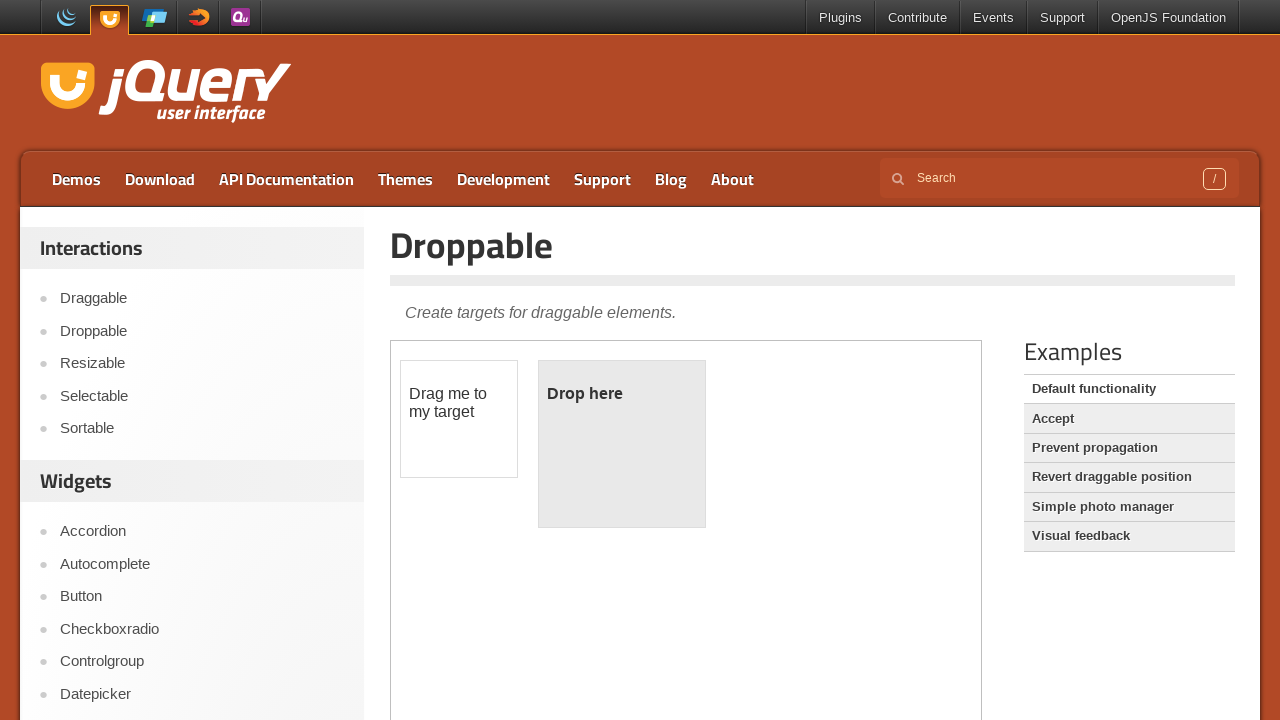

Dragged source element to droppable target at position (50, 50) at (589, 411)
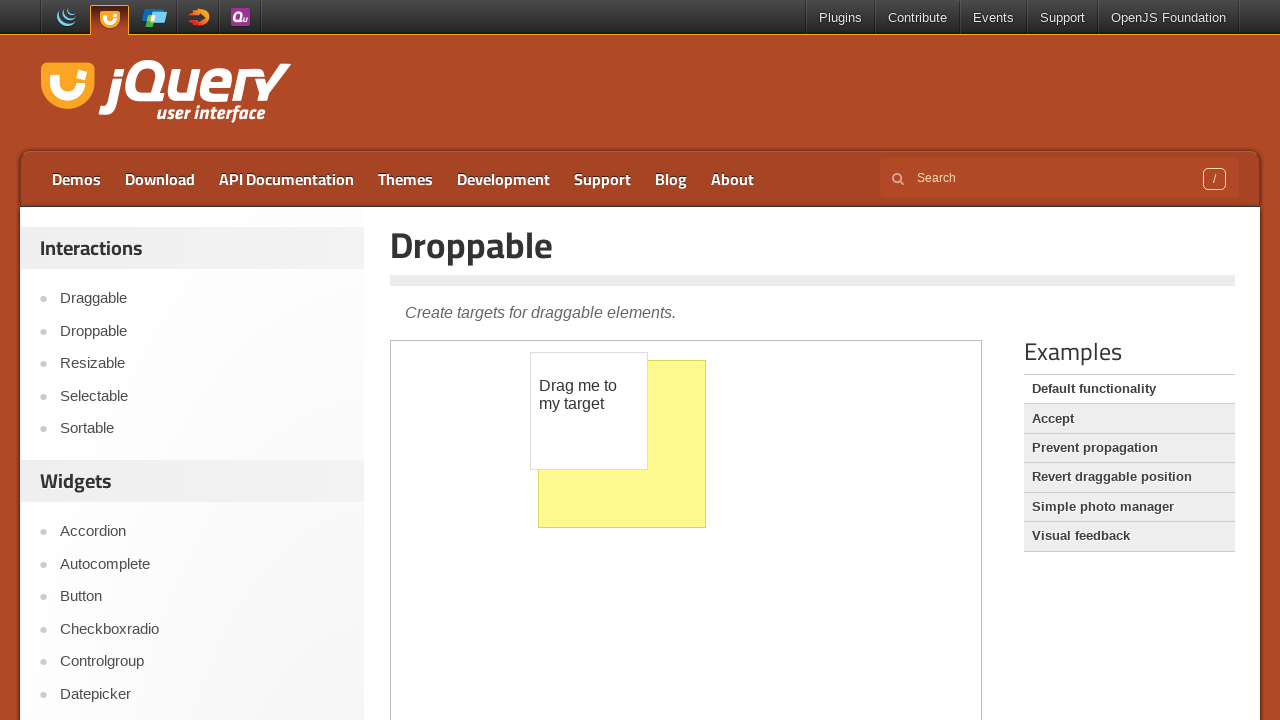

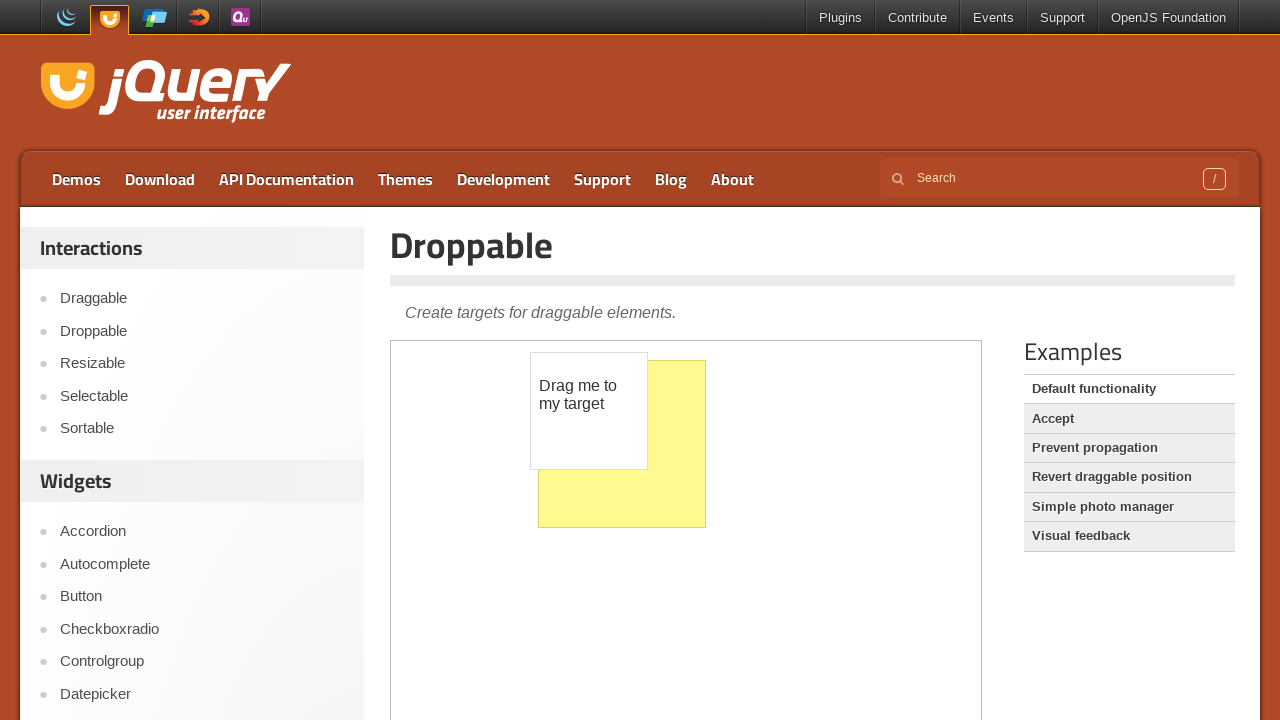